Tests alert functionality by entering text in a name field, triggering an alert, and verifying the alert contains the entered text

Starting URL: https://rahulshettyacademy.com/AutomationPractice/

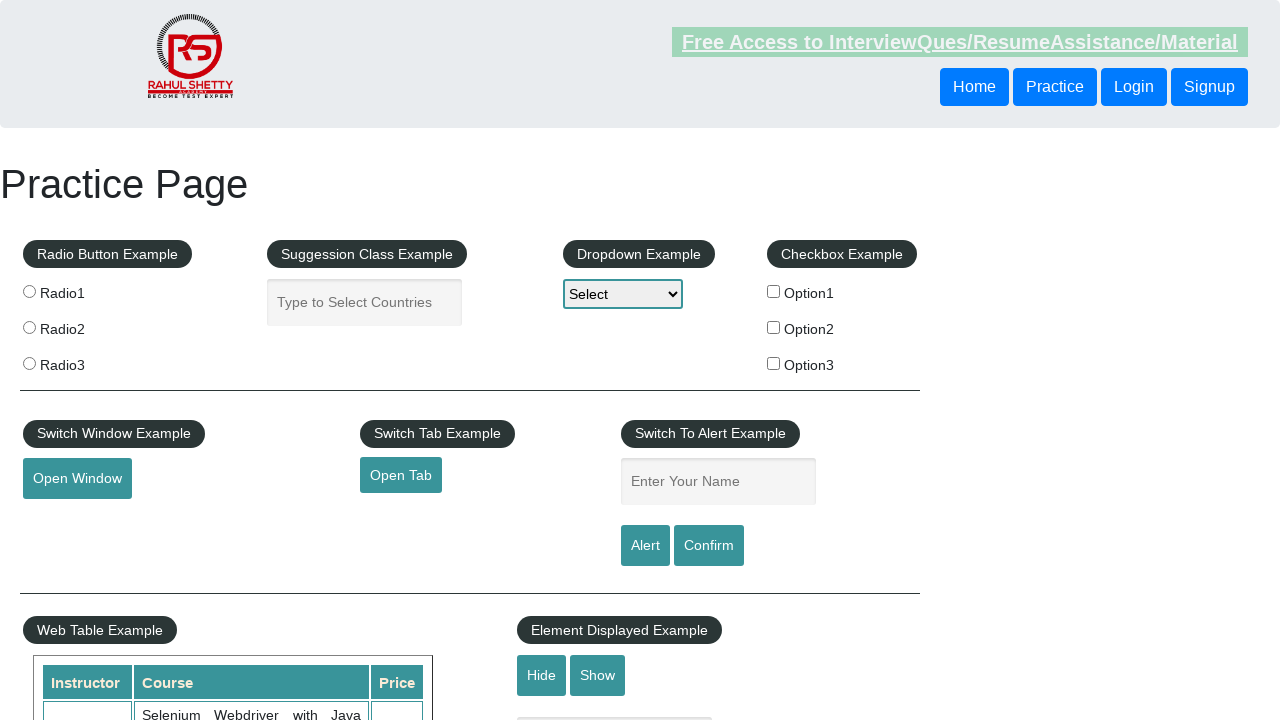

Filled name field with 'option3' on #name
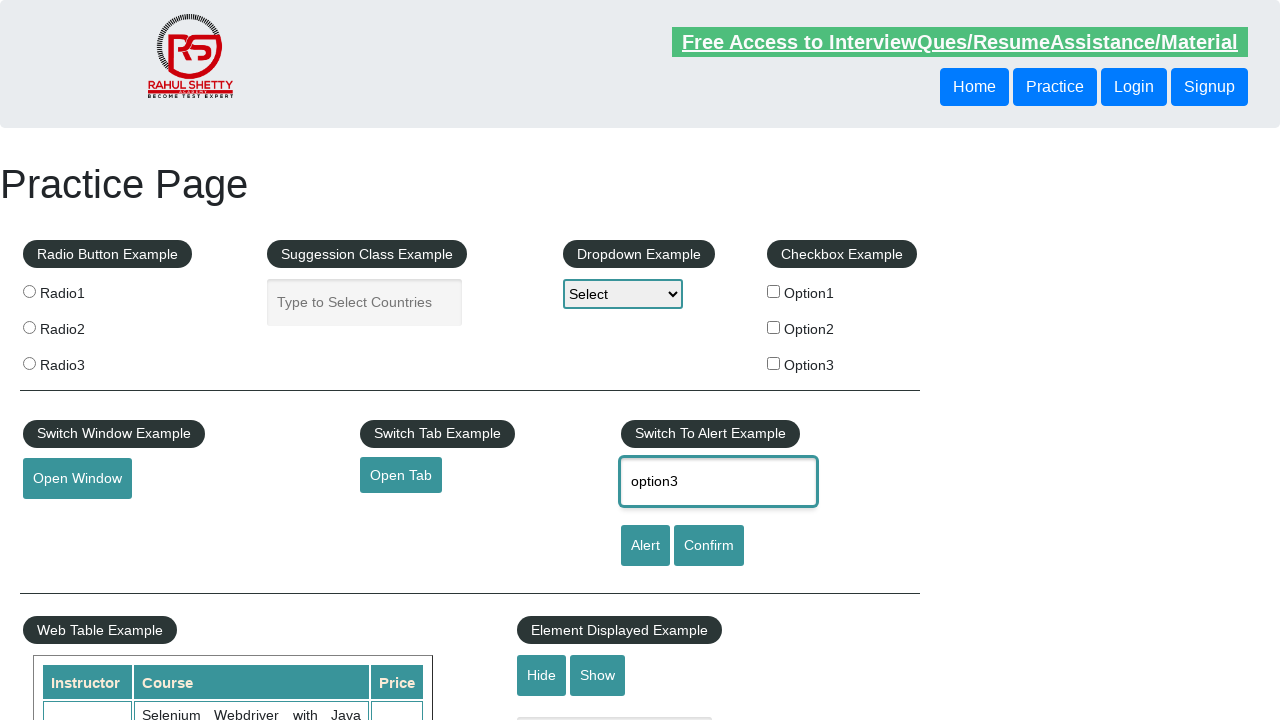

Set up alert dialog handler to accept alerts
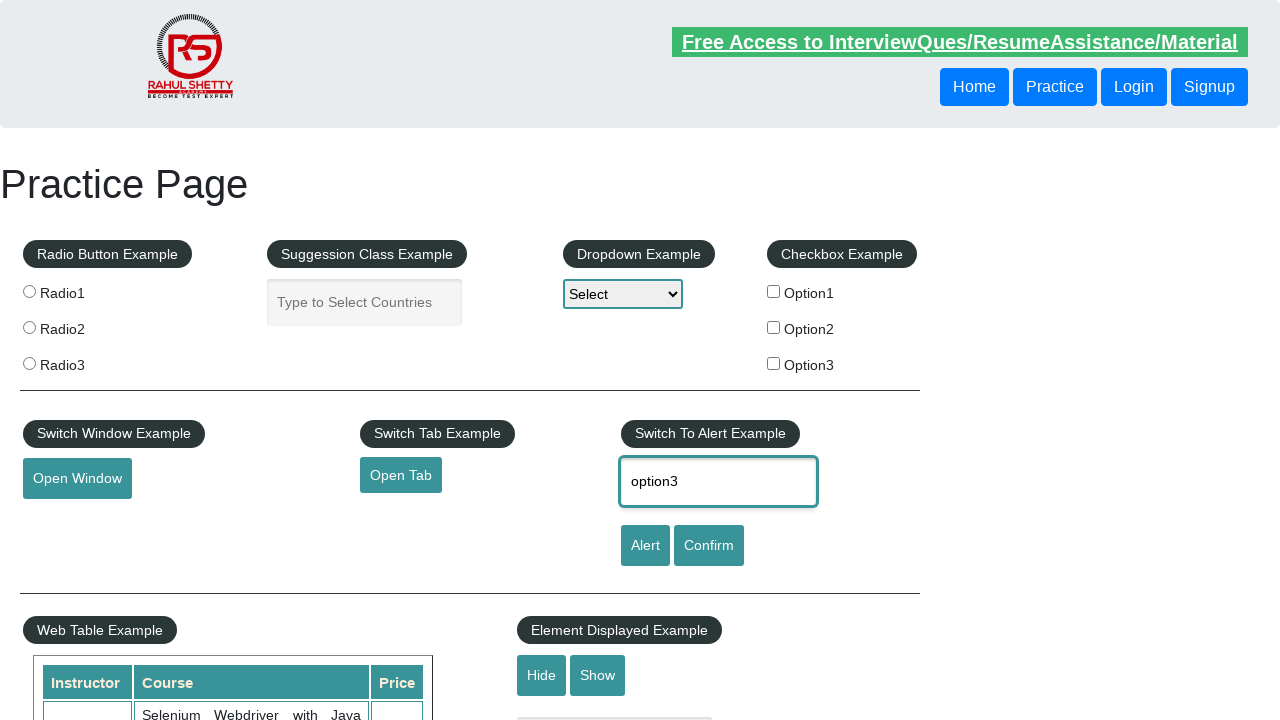

Clicked alert button to trigger alert at (645, 546) on #alertbtn
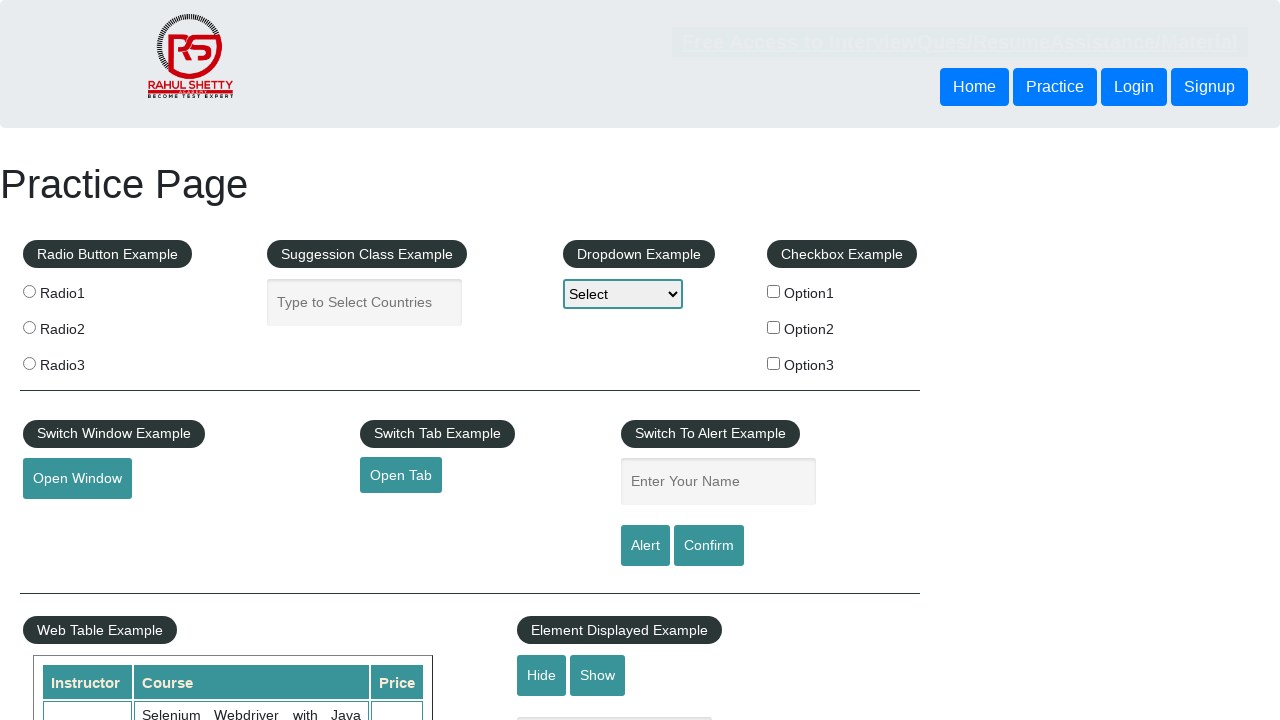

Waited 1 second for alert to be processed
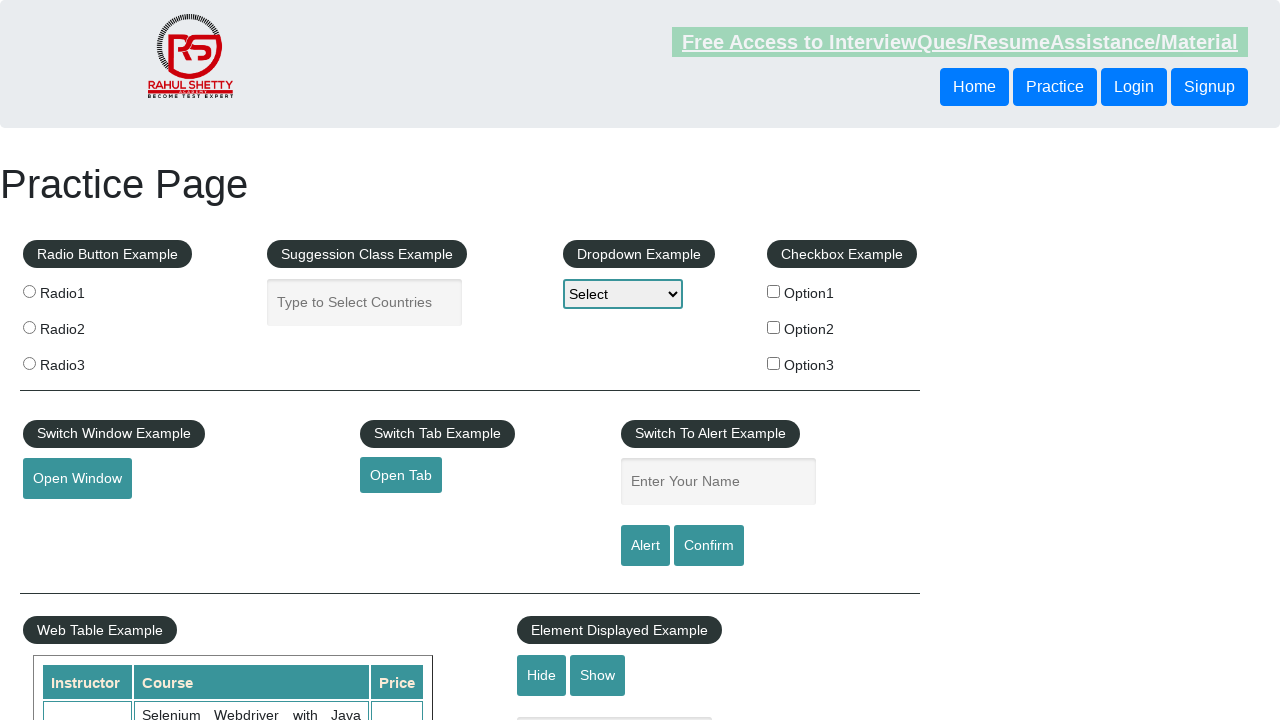

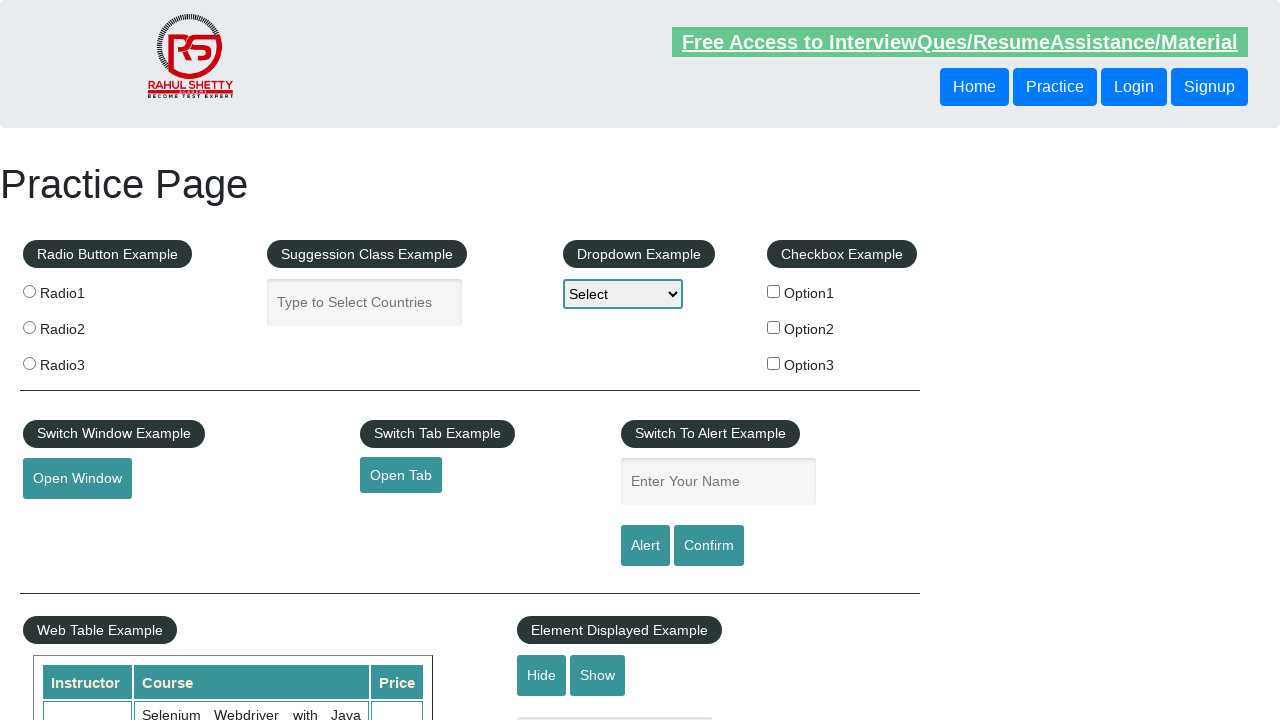